Searches for a song on YouTube Music, clicks on the first search result to play it, and waits for the song duration

Starting URL: https://music.youtube.com/search?q=bohemian+rhapsody

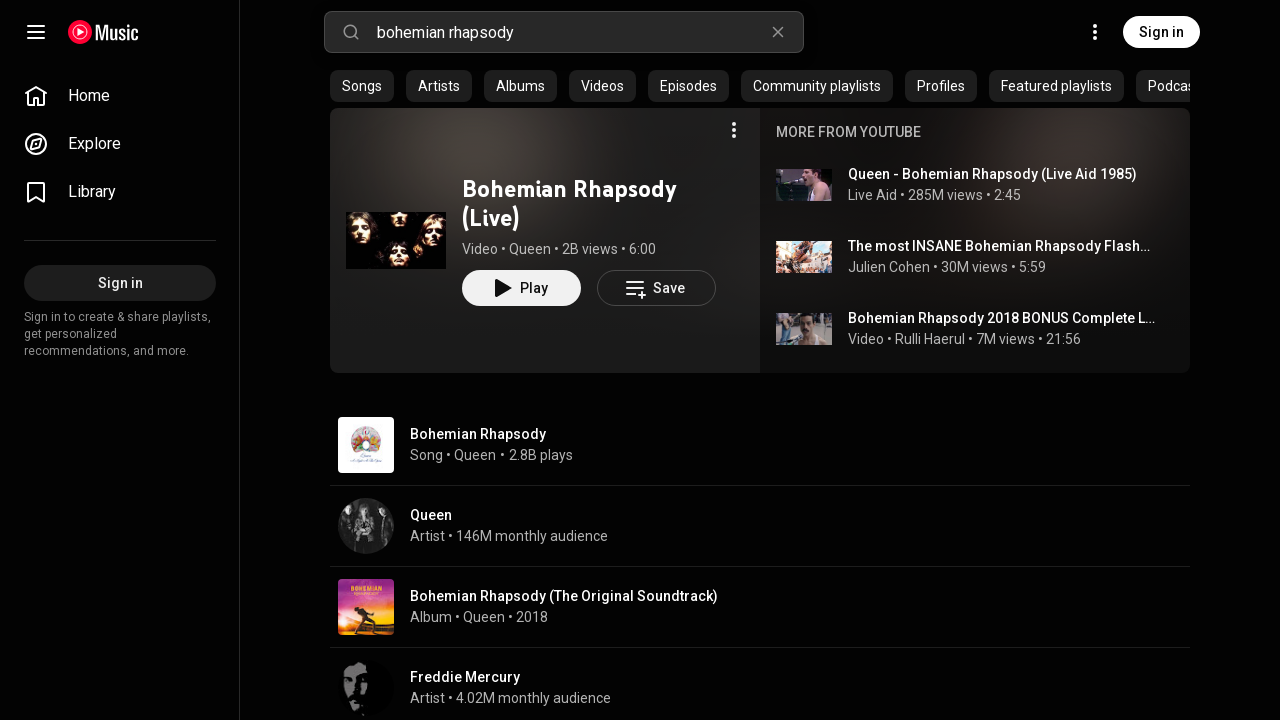

First song result appeared in search results
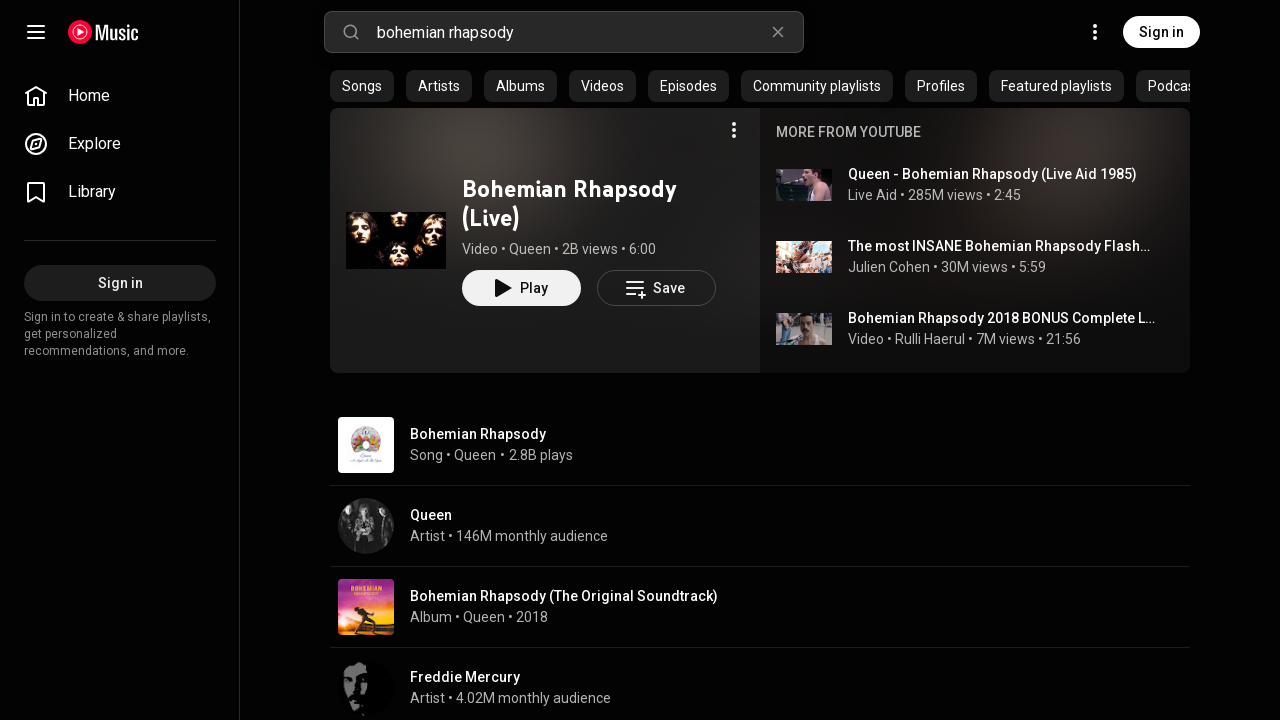

Clicked on first search result to play Bohemian Rhapsody at (479, 434) on xpath=//*[@id="contents"]/ytmusic-responsive-list-item-renderer/div[2]/div[1]/yt
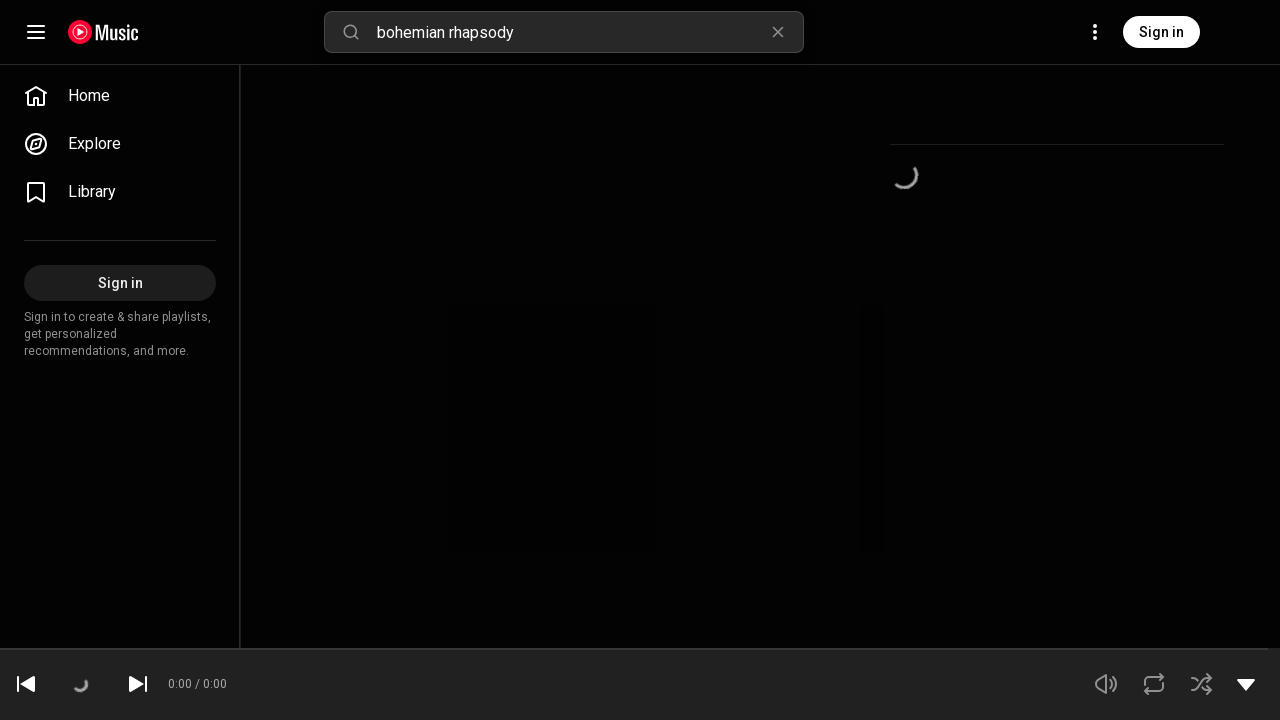

Player controls became visible, song started playing
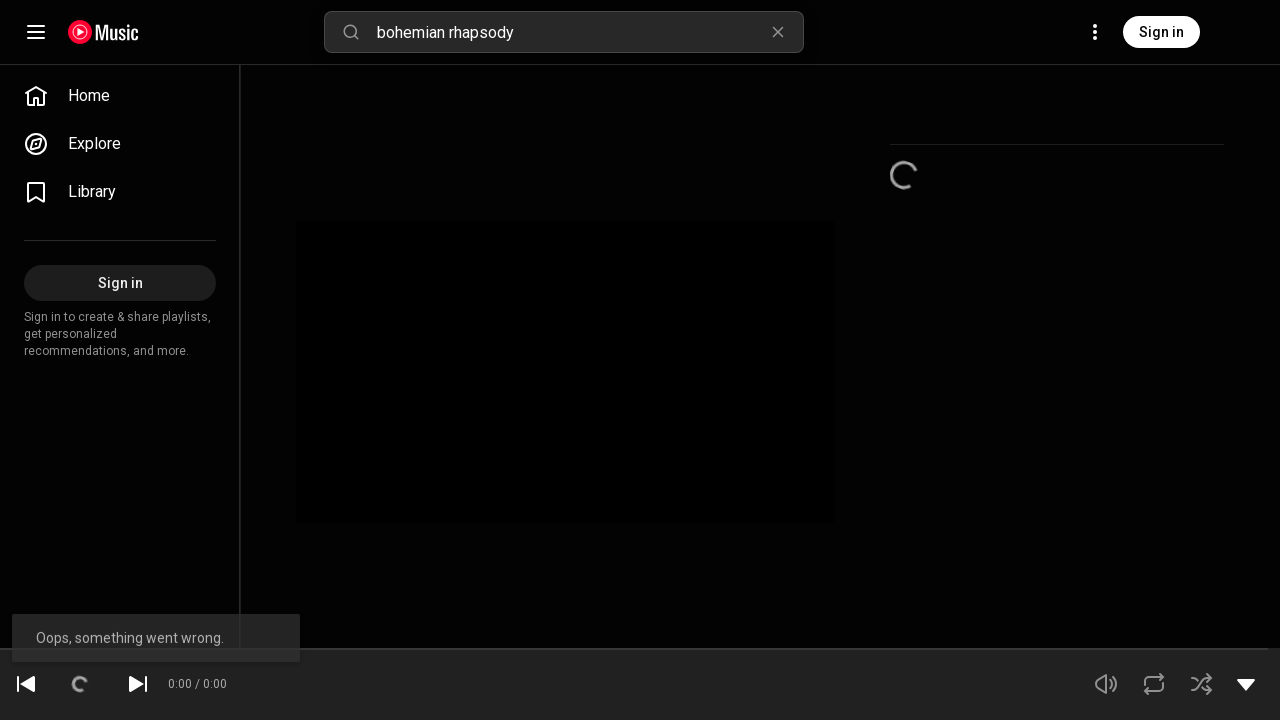

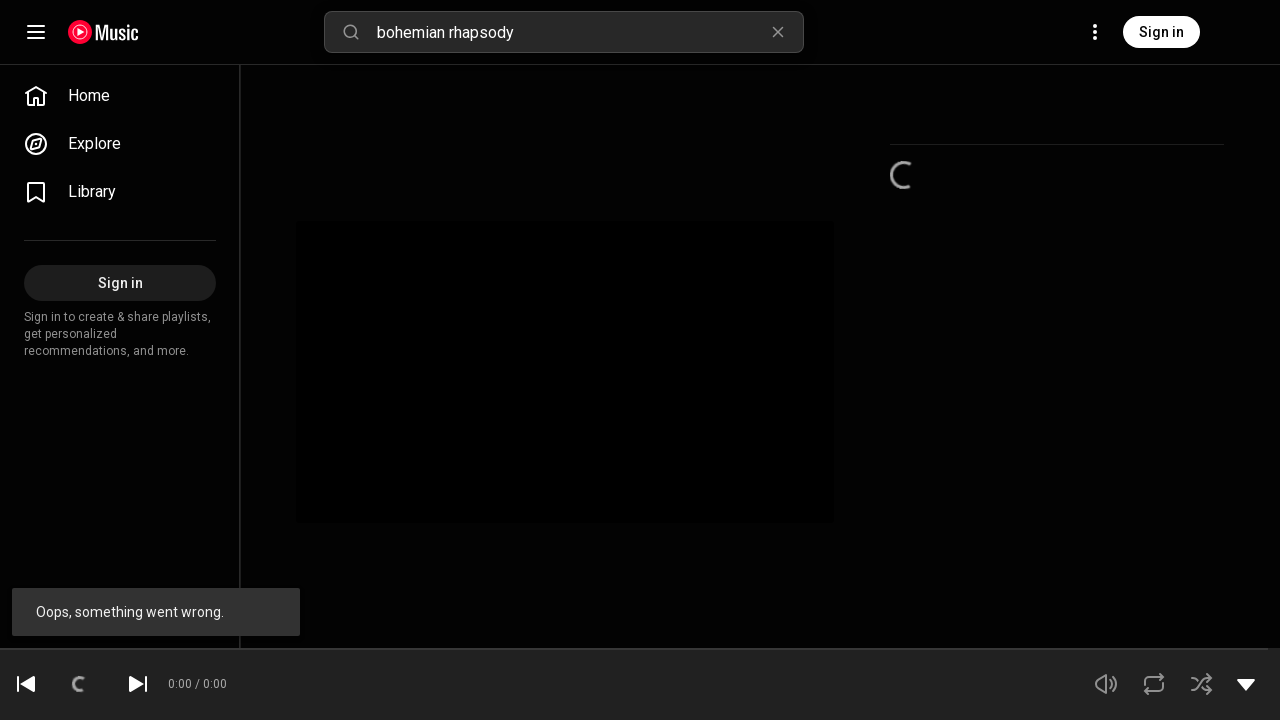